Tests a form submission workflow that involves reading a value from the page, calculating a mathematical result, filling an answer field, checking a checkbox, selecting a radio button, and submitting the form.

Starting URL: http://suninjuly.github.io/execute_script.html

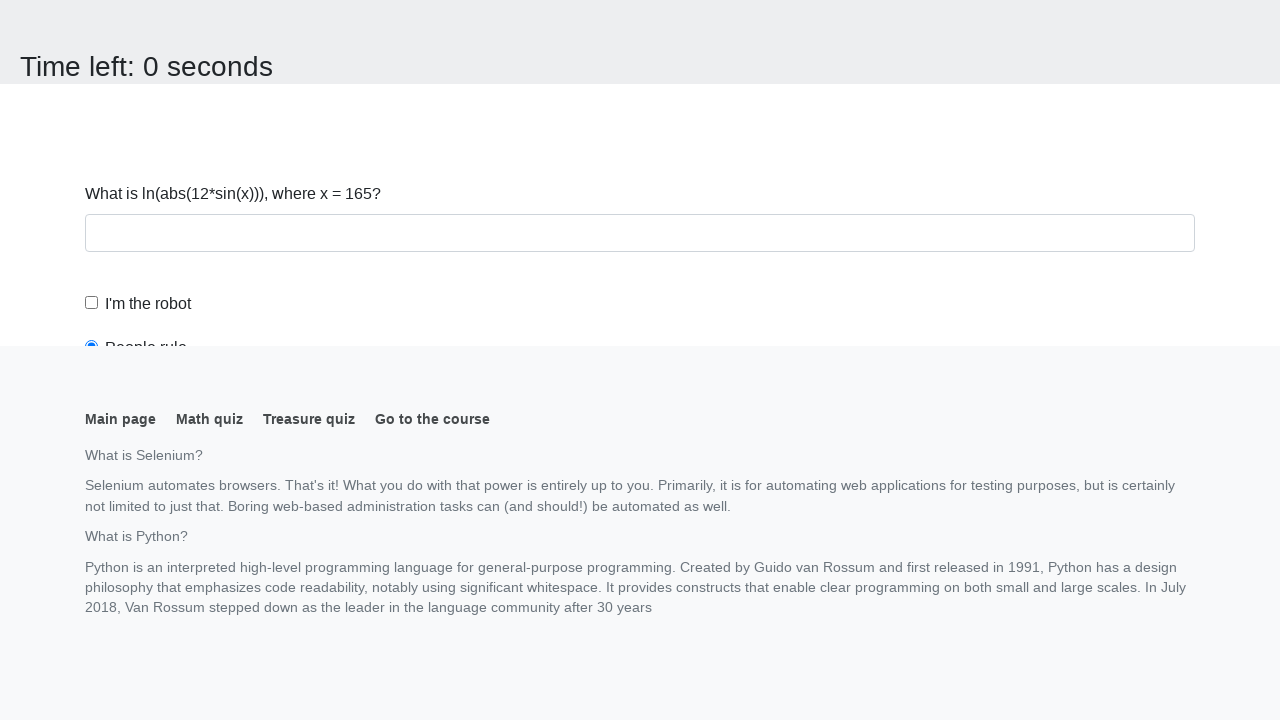

Navigated to form submission test page
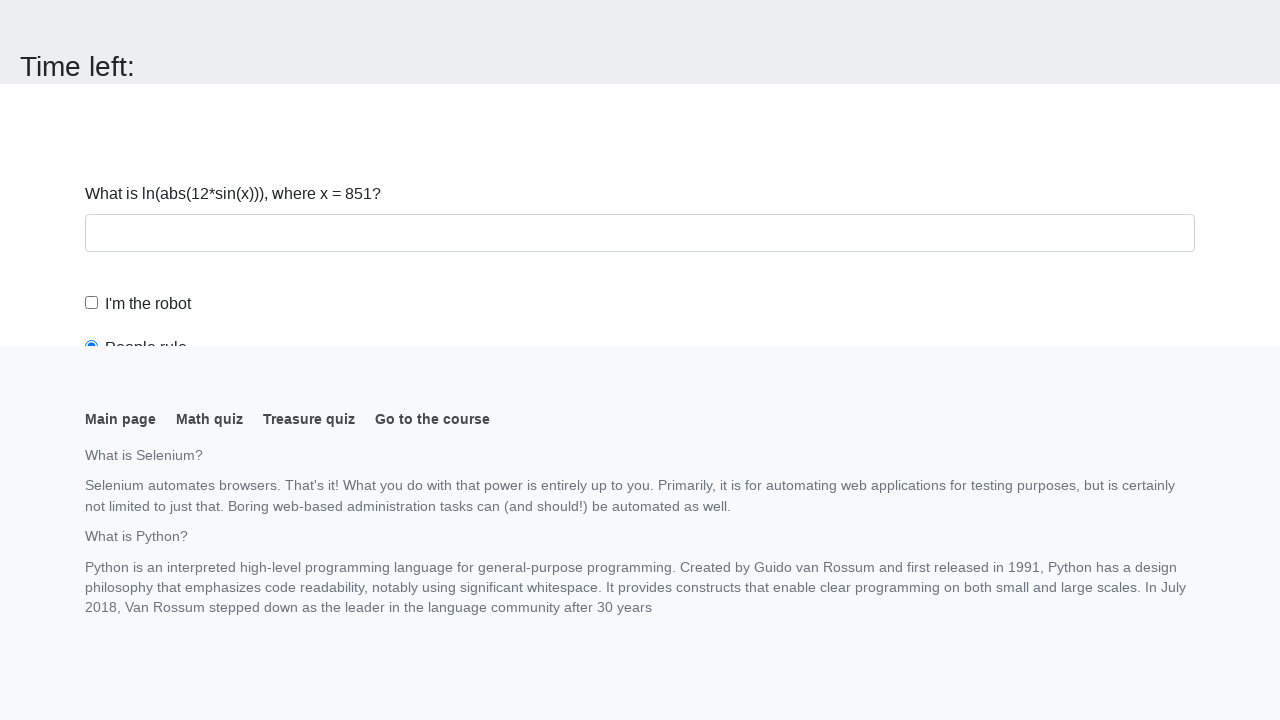

Located input value element
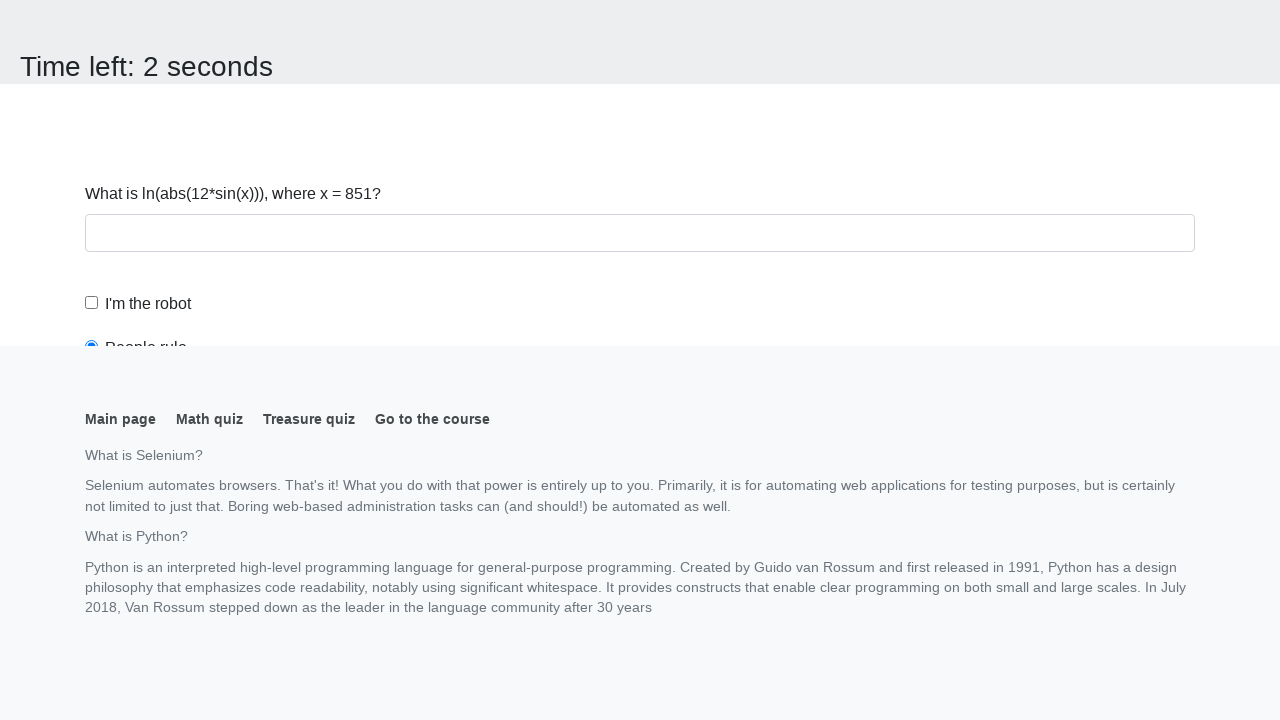

Read input value from page: 851
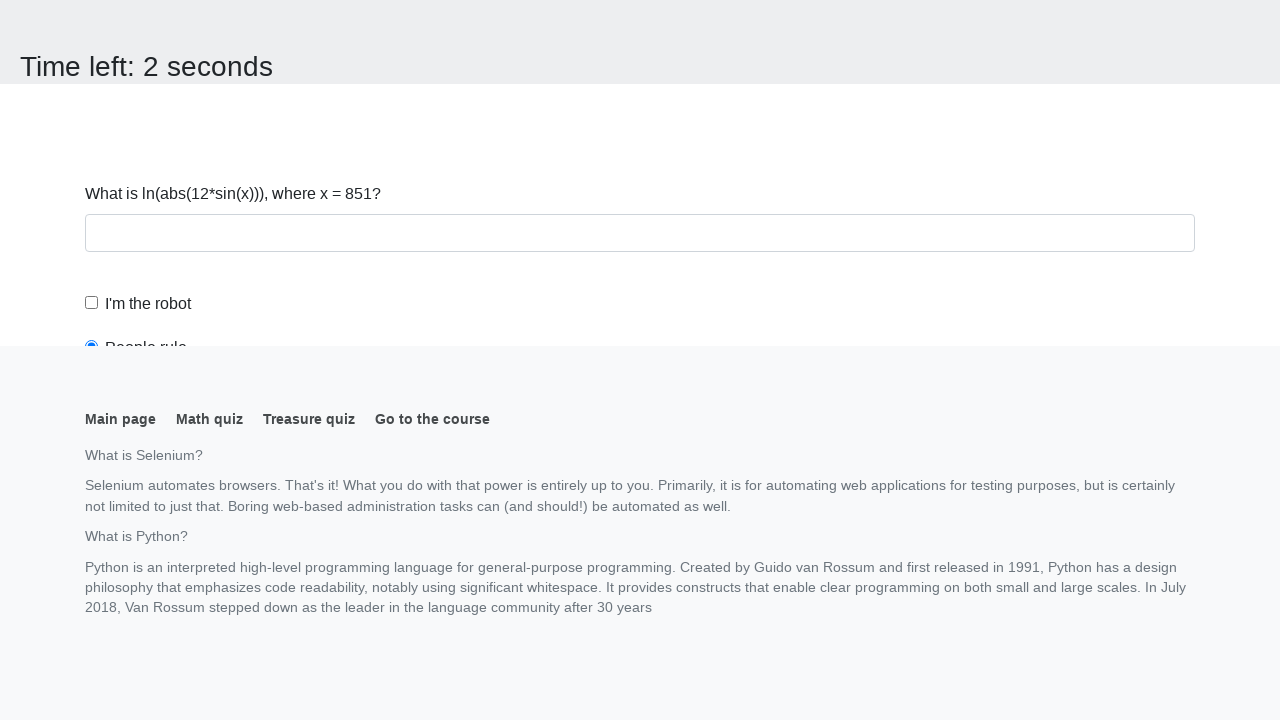

Calculated mathematical result: 1.4718714891028757
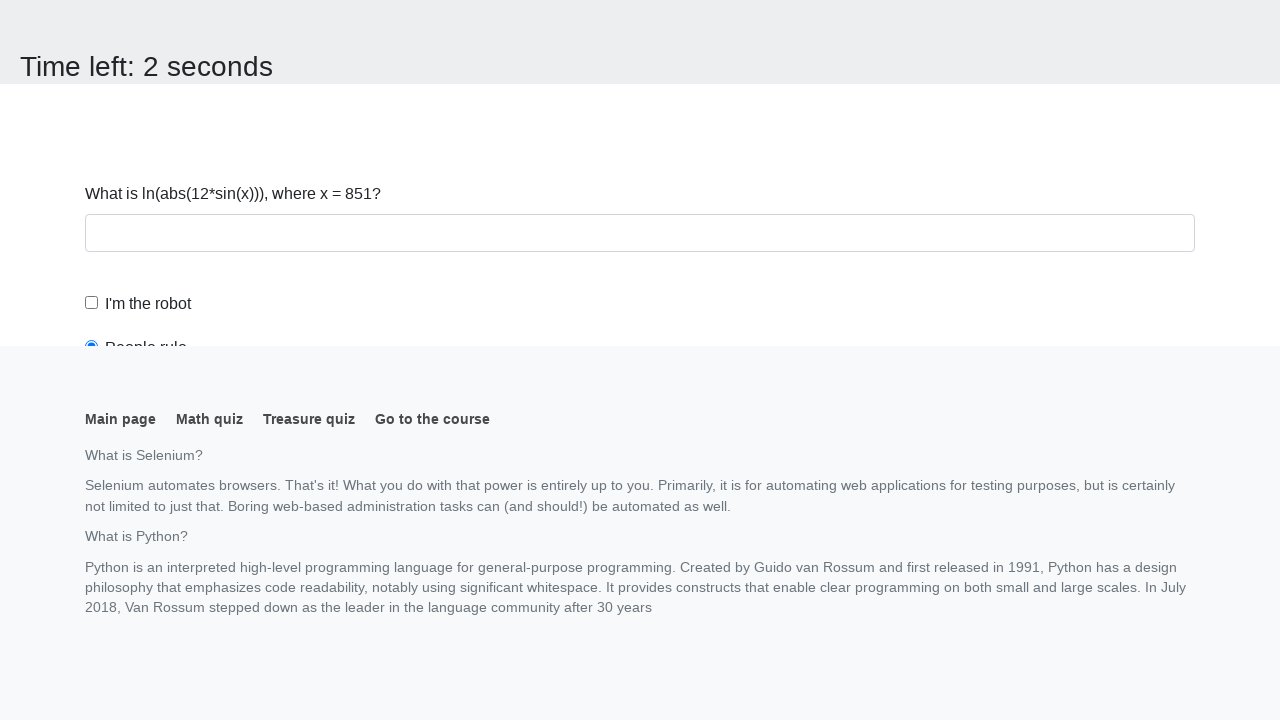

Filled answer field with calculated value: 1.4718714891028757 on [id="answer"]
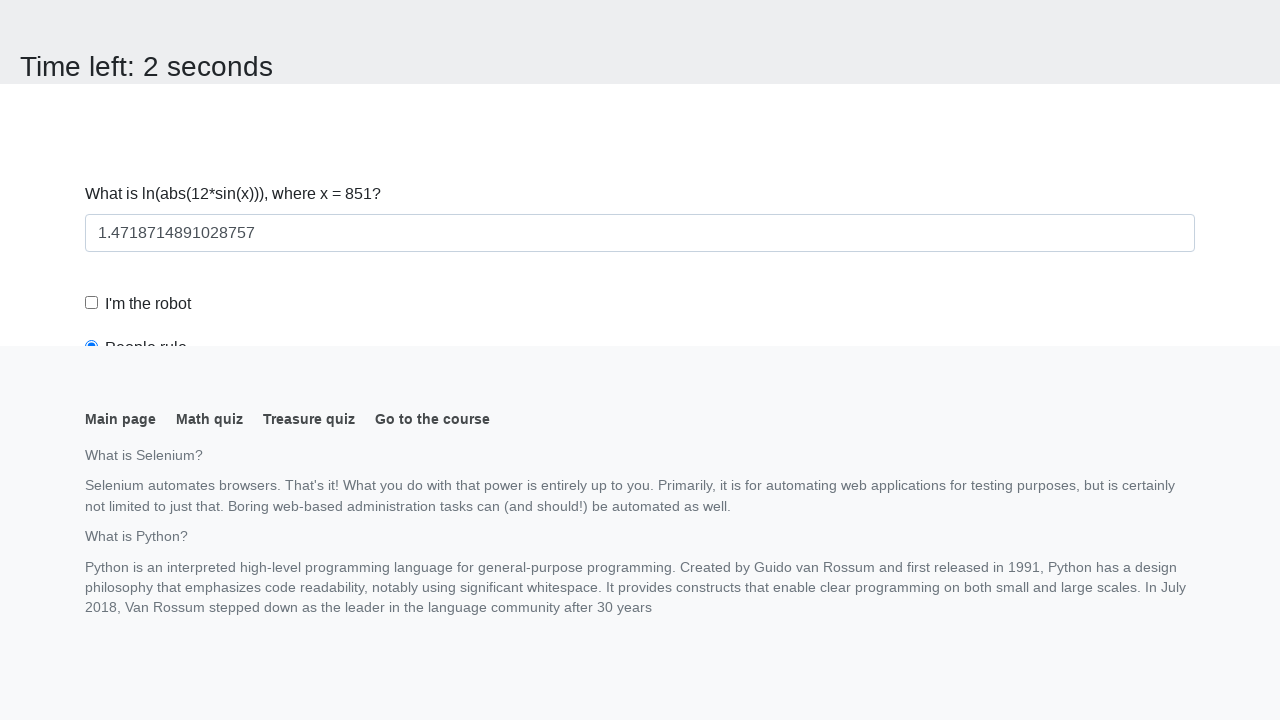

Clicked the checkbox at (92, 303) on [type="checkbox"]
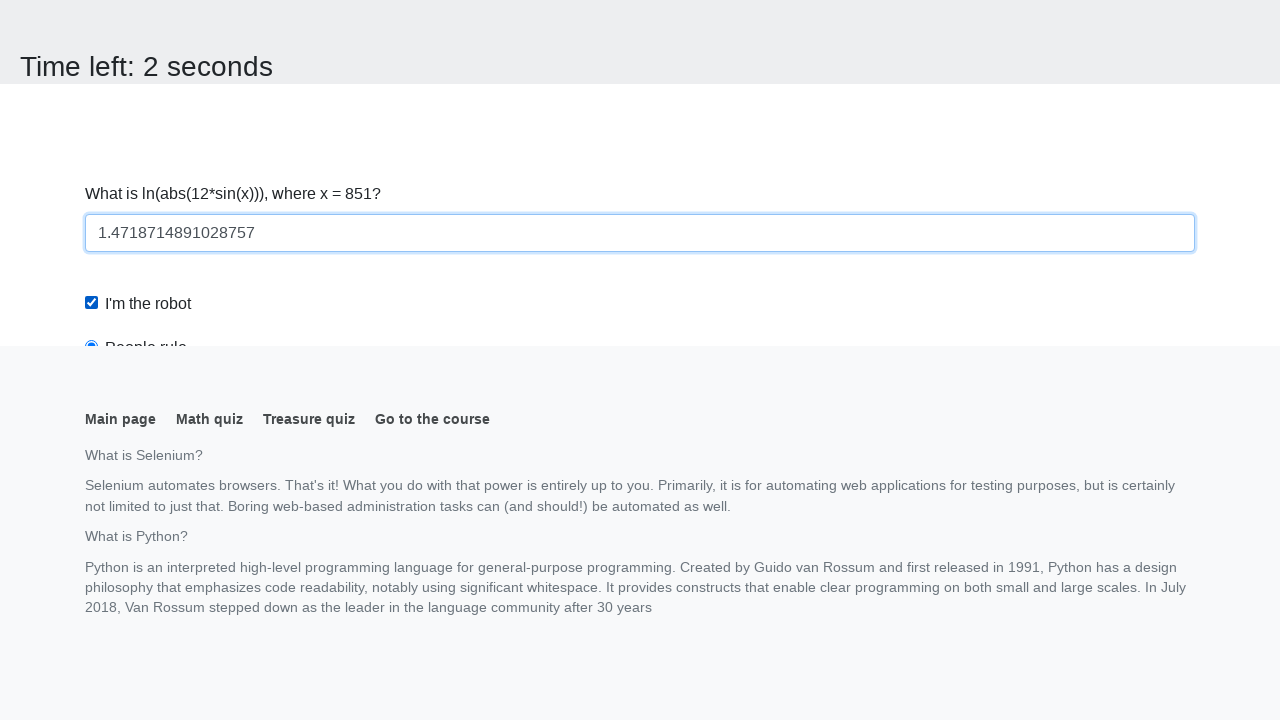

Scrolled submit button into view
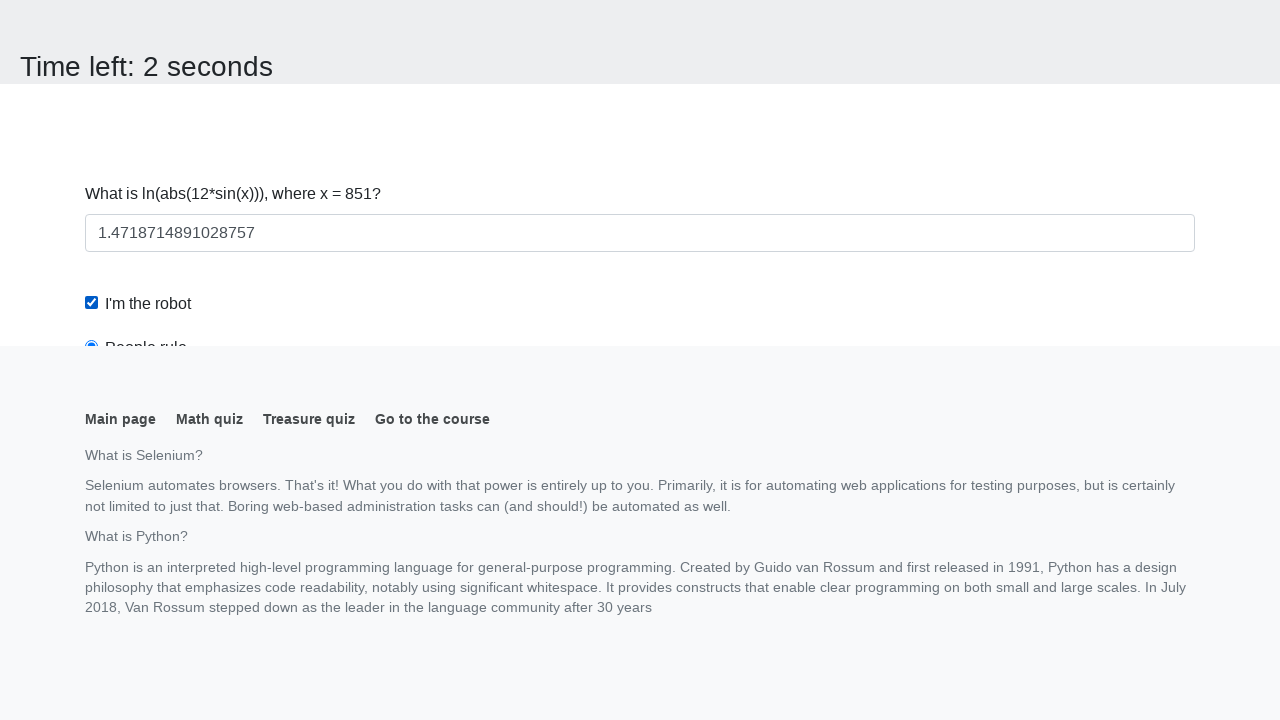

Clicked the radio button at (92, 7) on [id="robotsRule"]
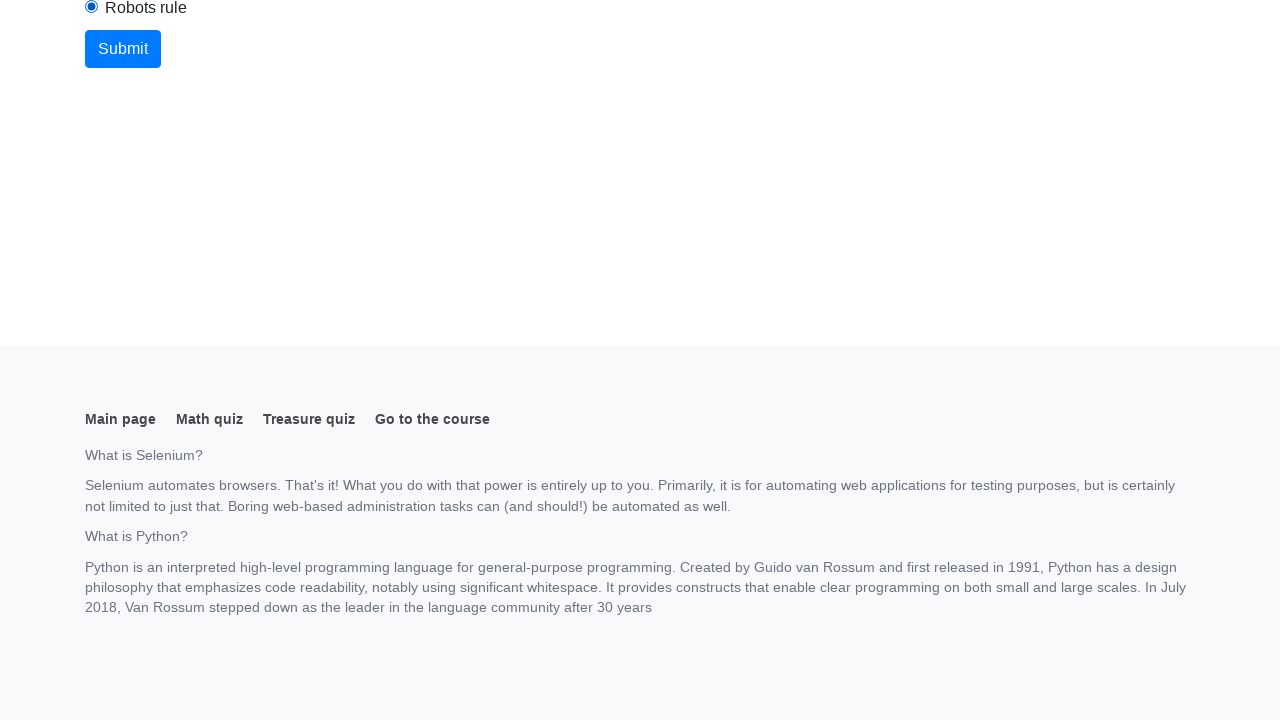

Clicked the submit button to submit form at (123, 49) on button.btn
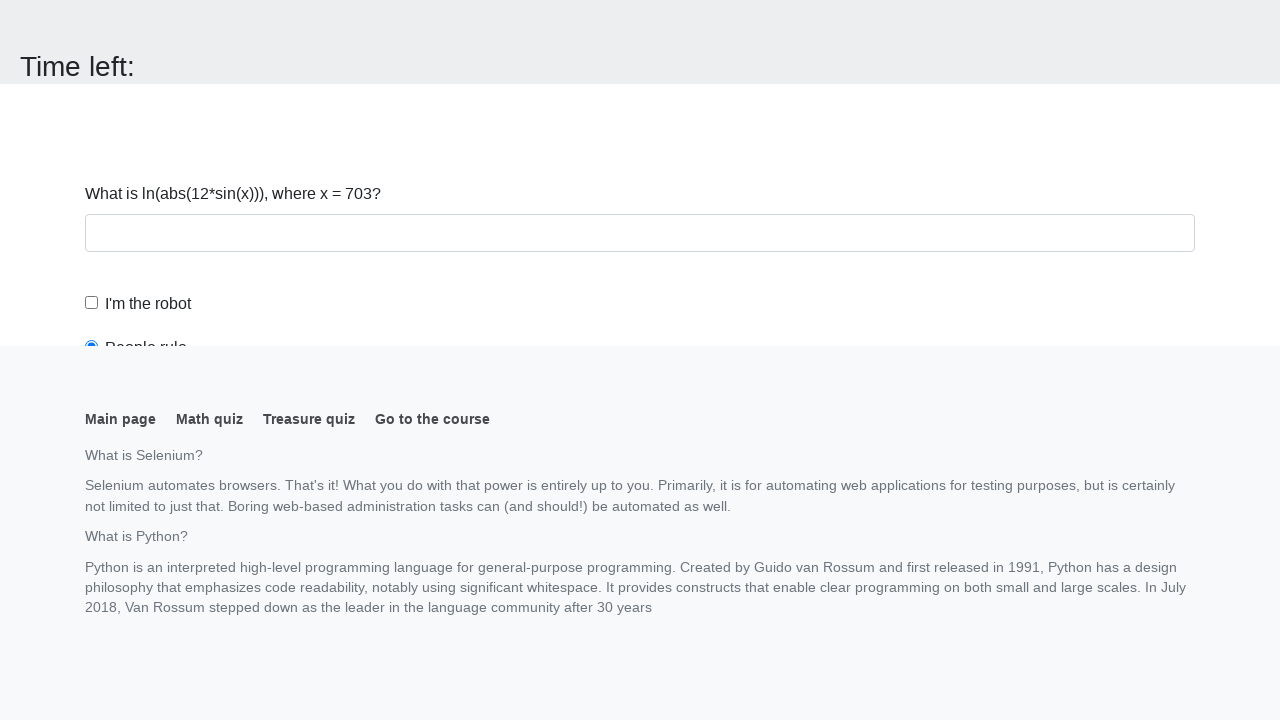

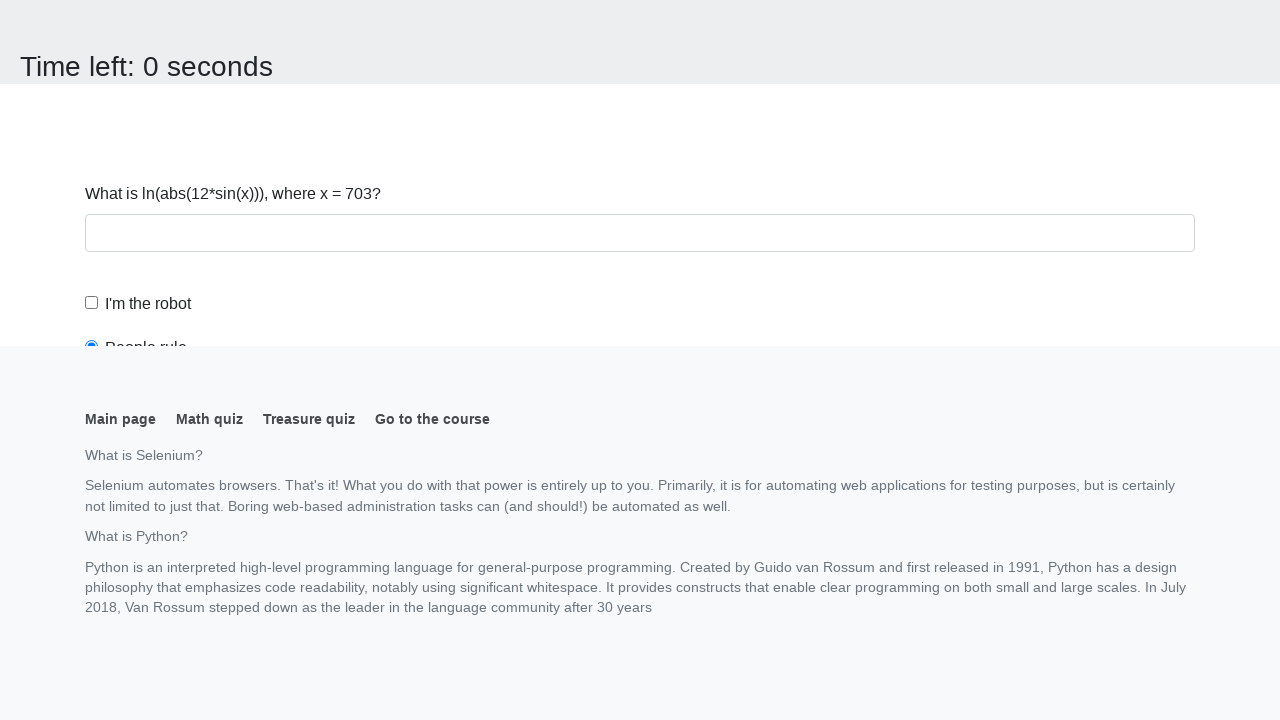